Tests keyboard input by using fill method to clear and type text into a field

Starting URL: https://testautomationpractice.blogspot.com

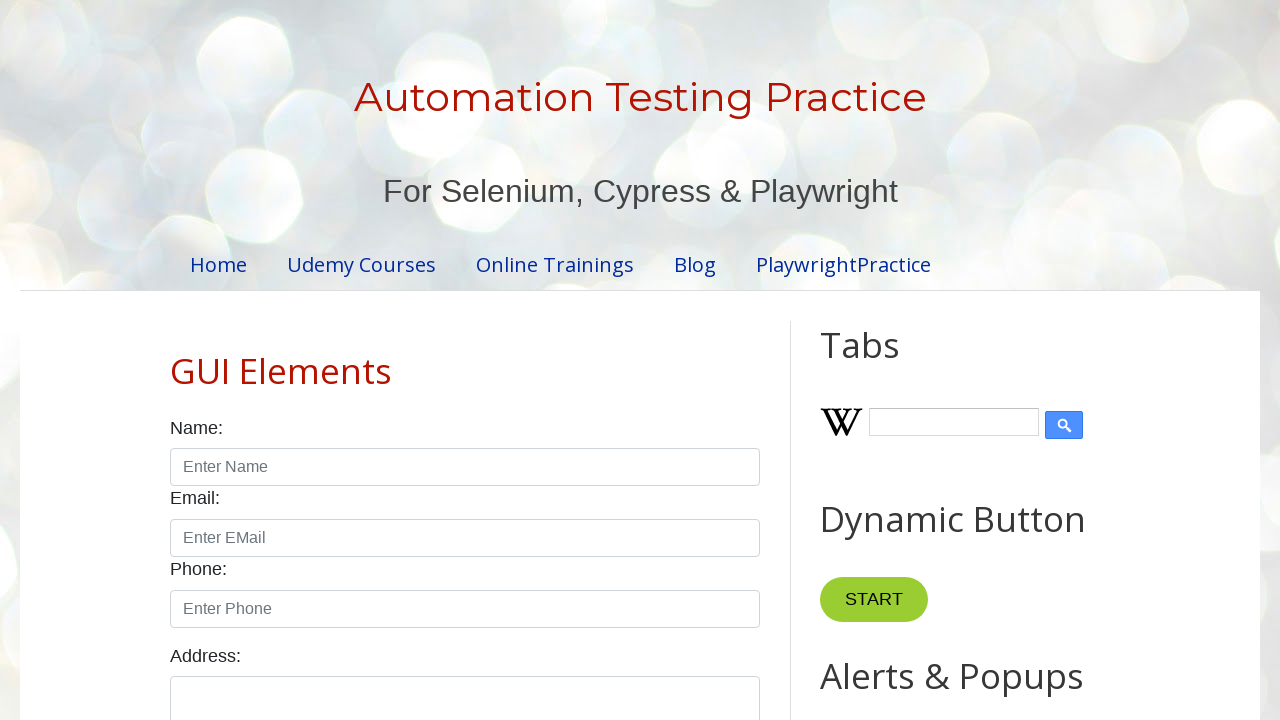

Filled field1 with 'Hello Bro!' using fill method (clears existing content automatically) on #field1
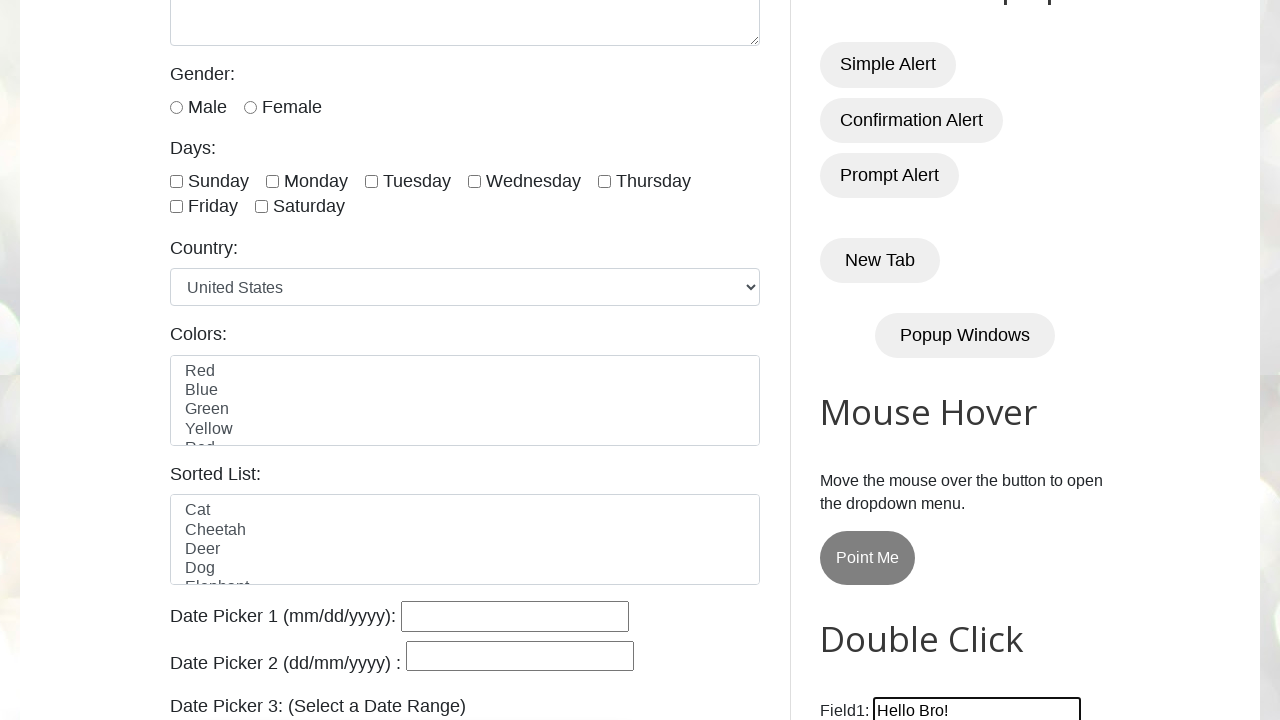

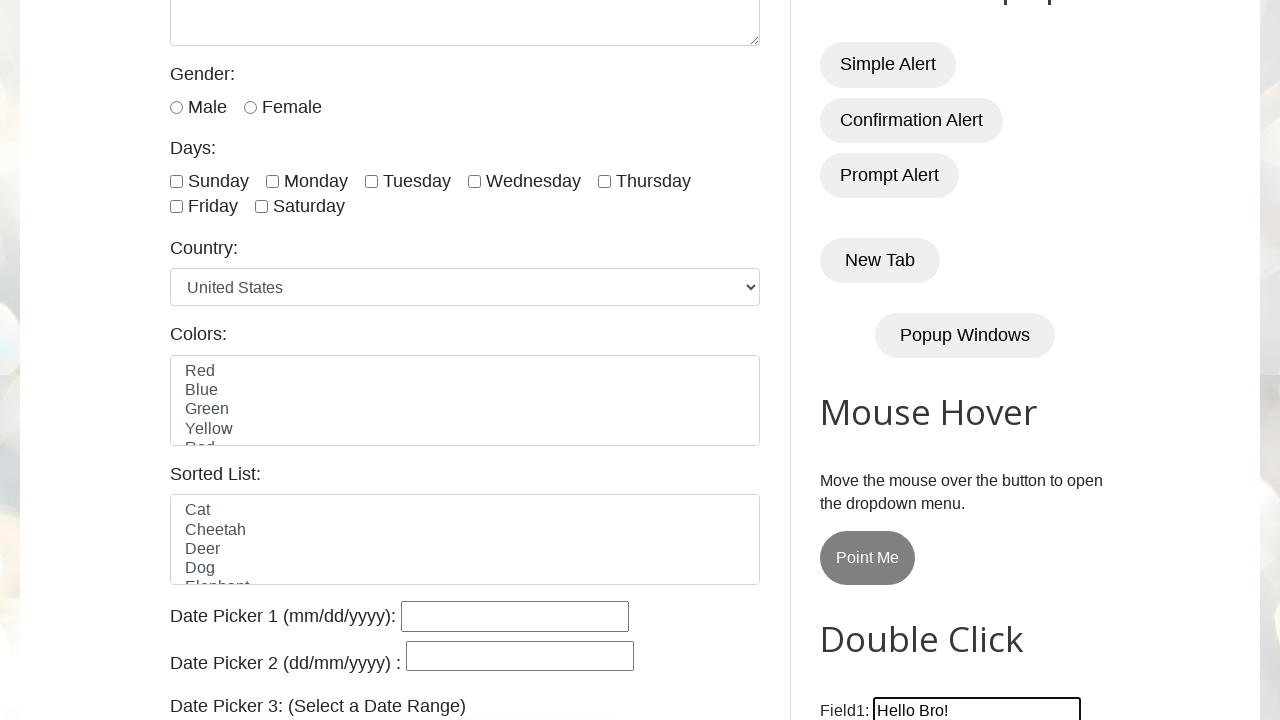